Tests the Cleverbot chat interface by initializing the page, entering a message in the input field, submitting it, and waiting for a response to appear.

Starting URL: https://www.cleverbot.com

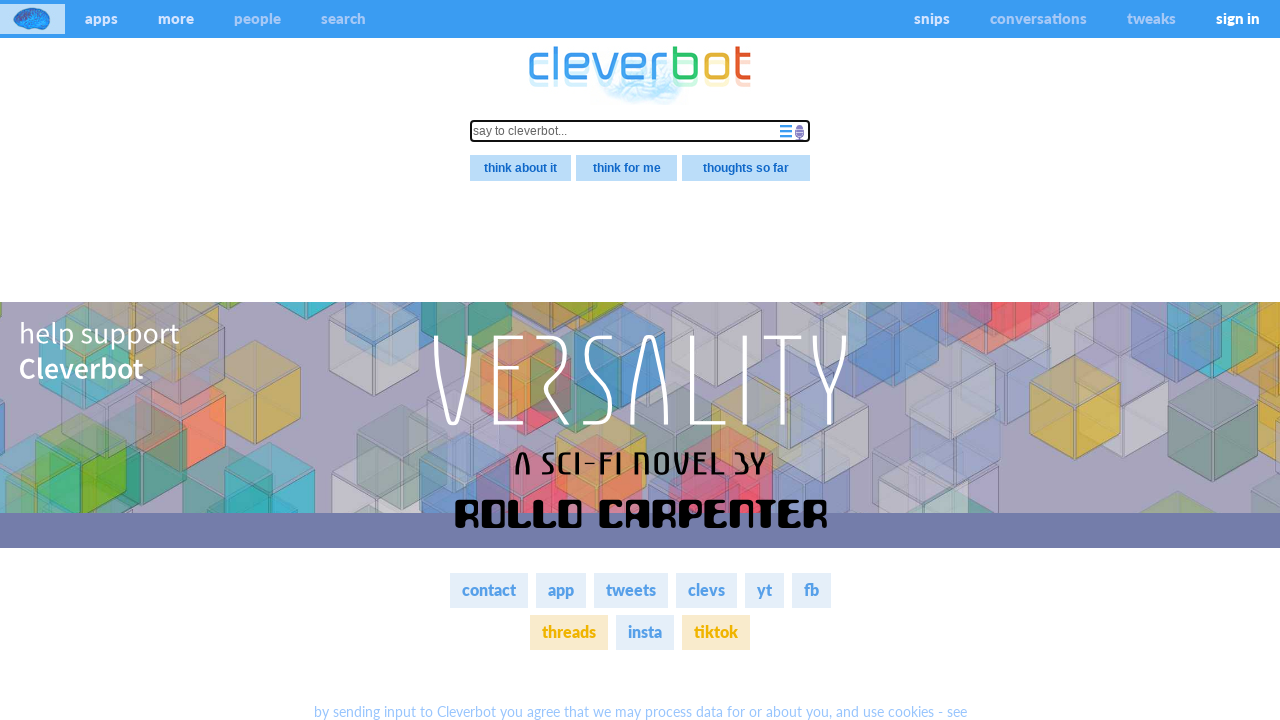

Executed initialization script to dismiss initial dialog
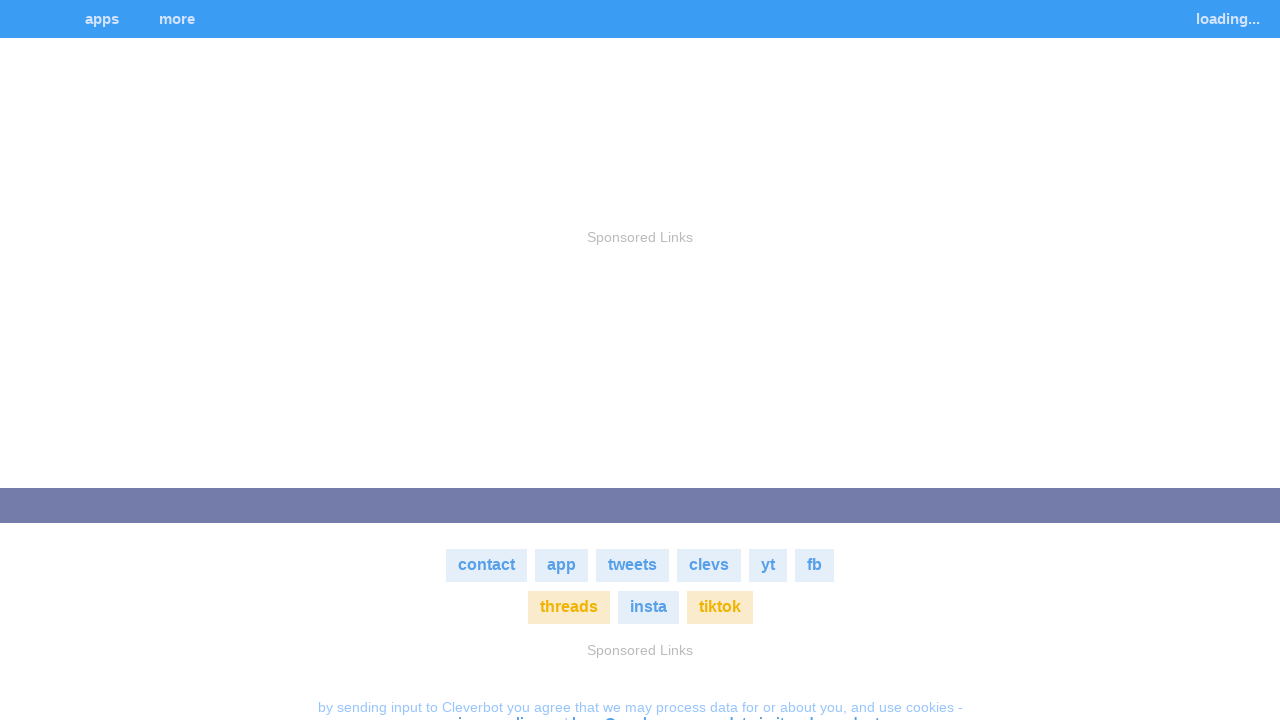

Chat input field is now available
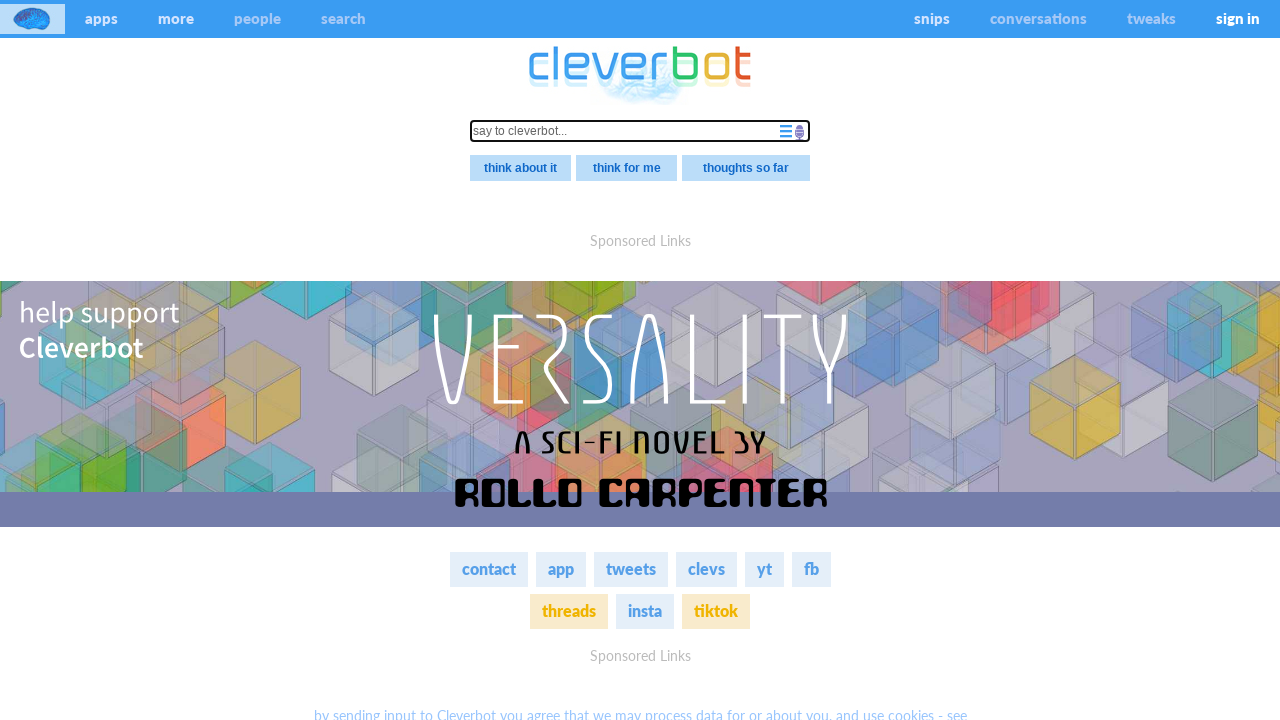

Entered test message 'Hello, how are you today?' in chat input field on input[name='stimulus']
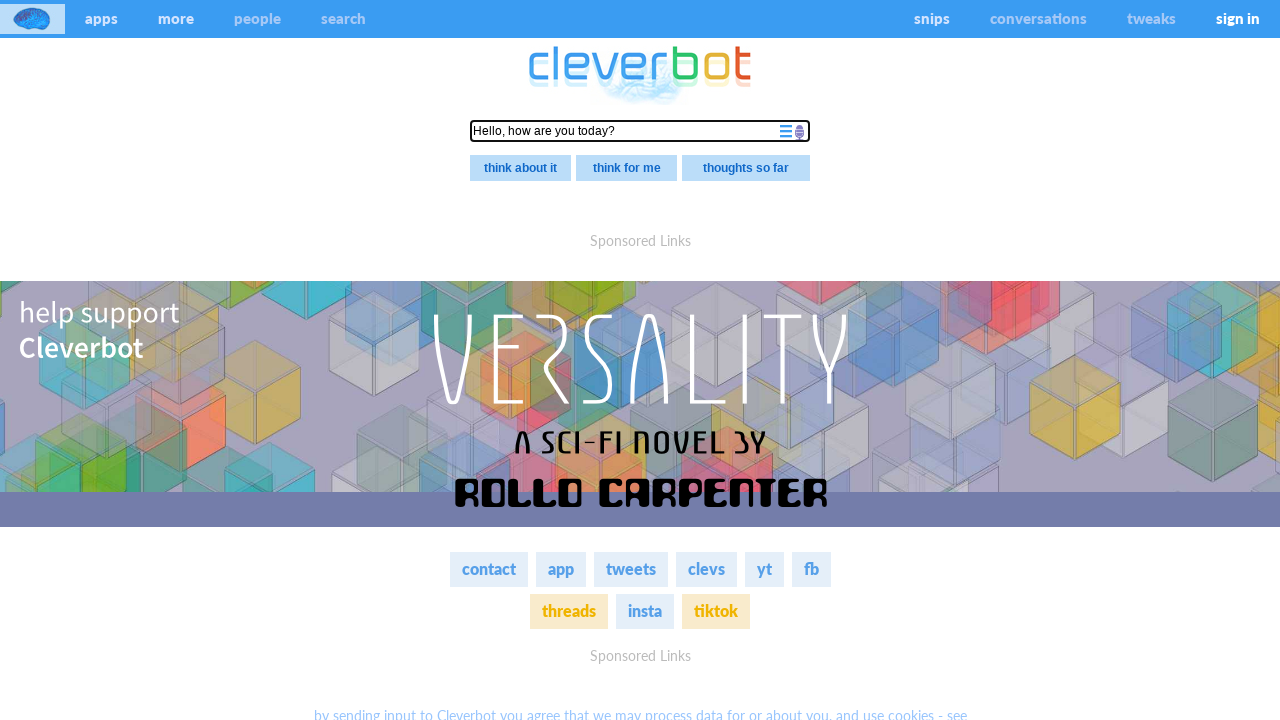

Submitted message by pressing Enter on input[name='stimulus']
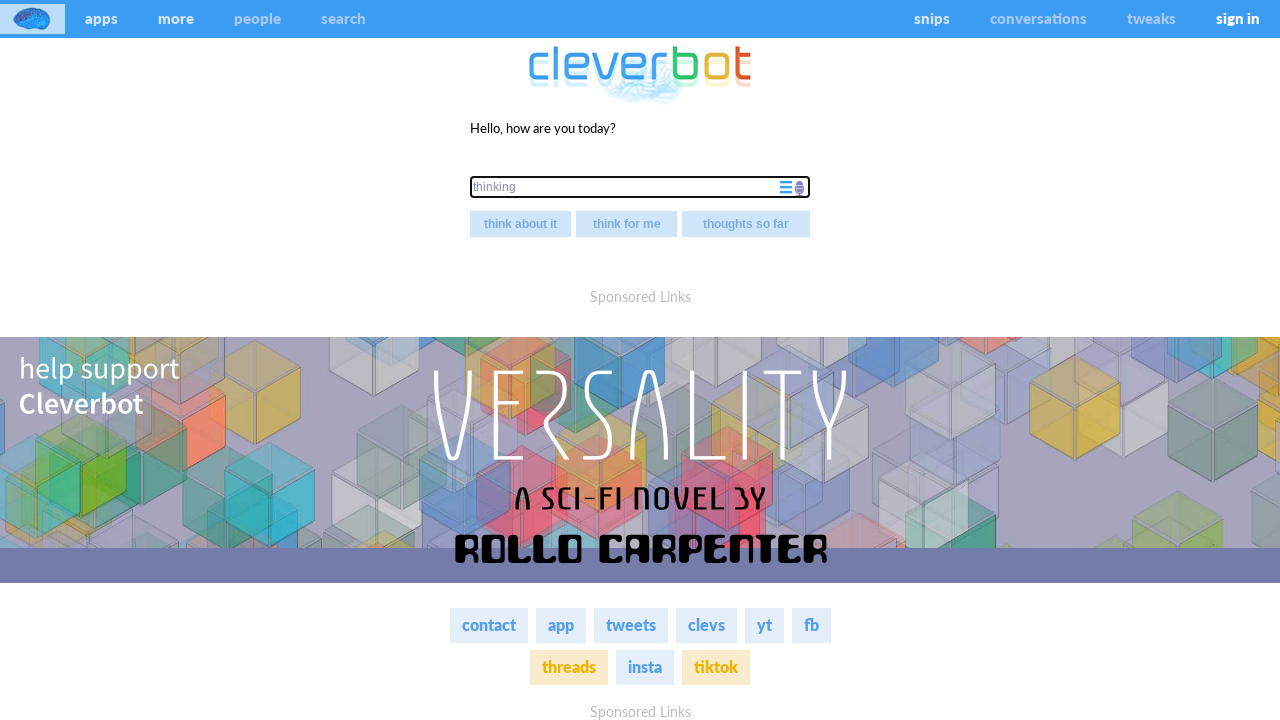

Cleverbot response appeared in chat interface
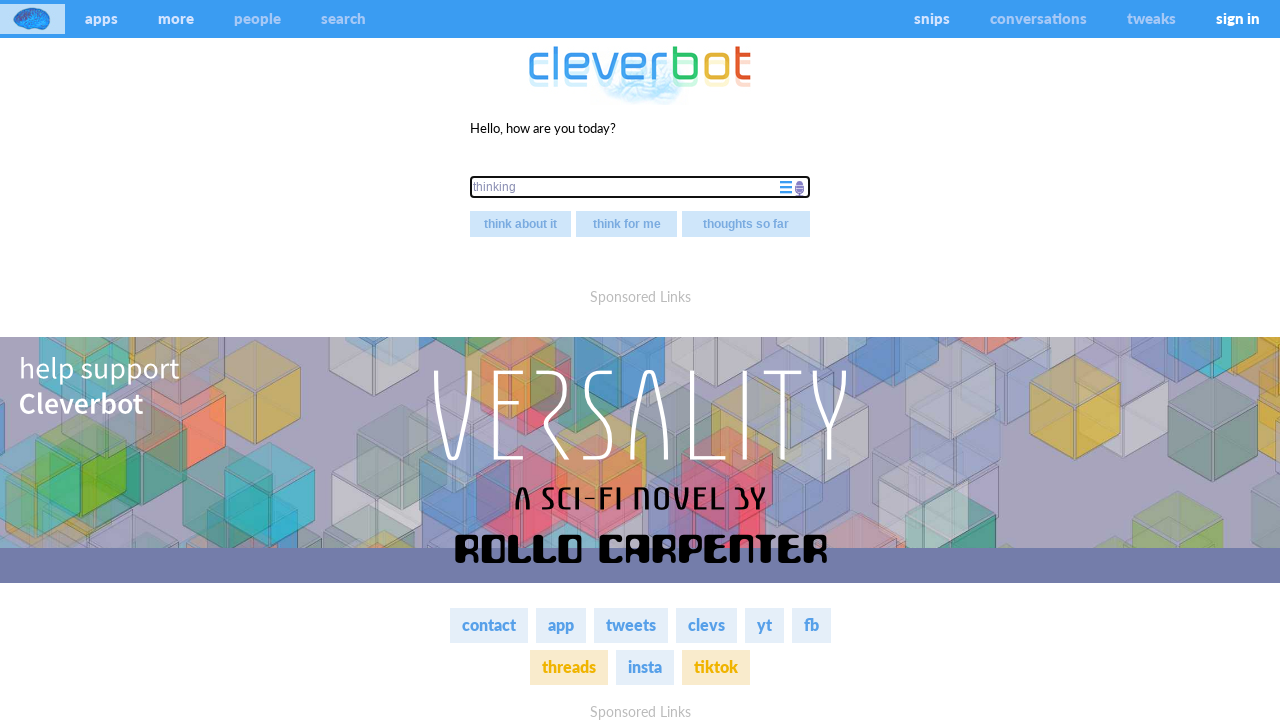

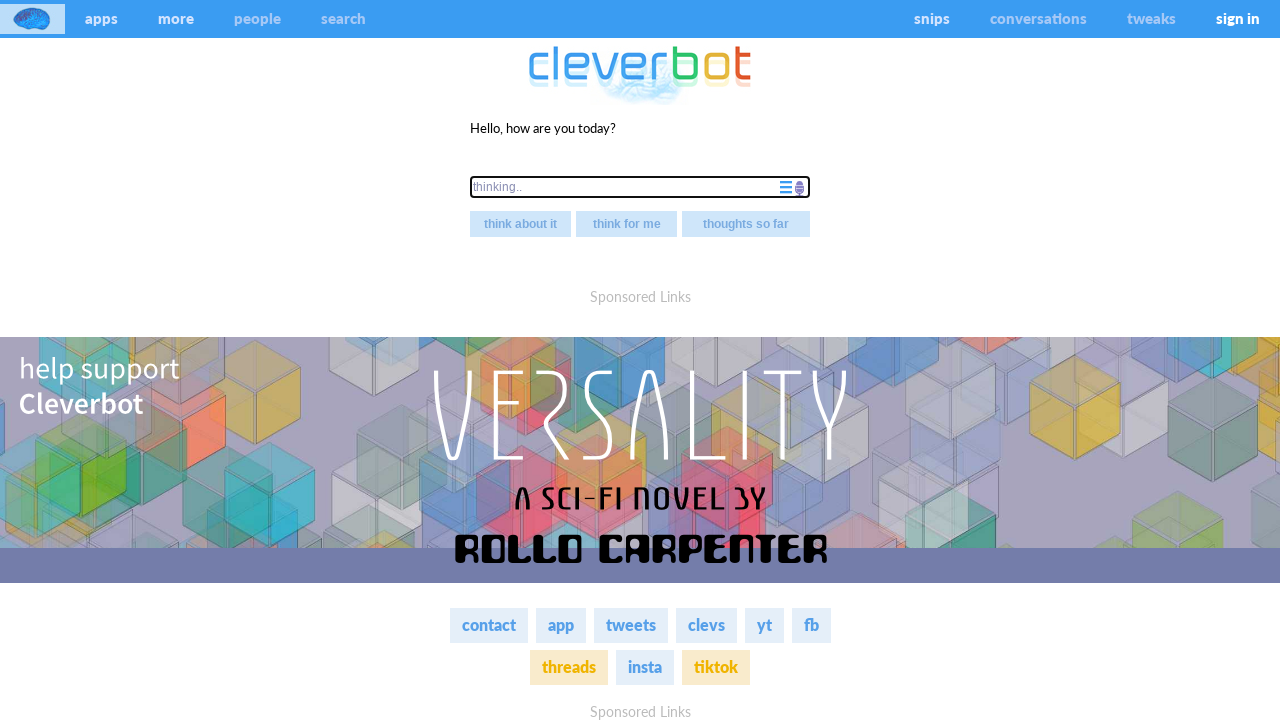